Tests static dropdown selection functionality by selecting options using different methods - by index, by visible text, and by value

Starting URL: https://rahulshettyacademy.com/dropdownsPractise/

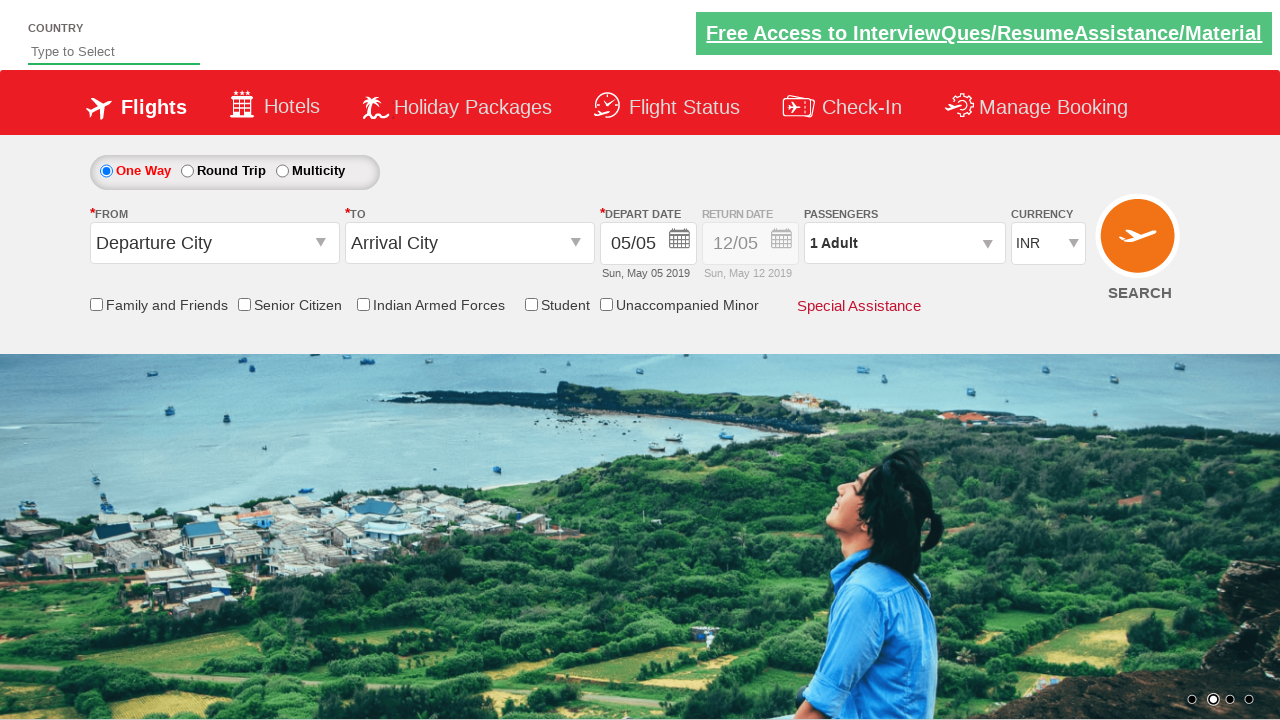

Selected dropdown option by index 3 (4th option) on #ctl00_mainContent_DropDownListCurrency
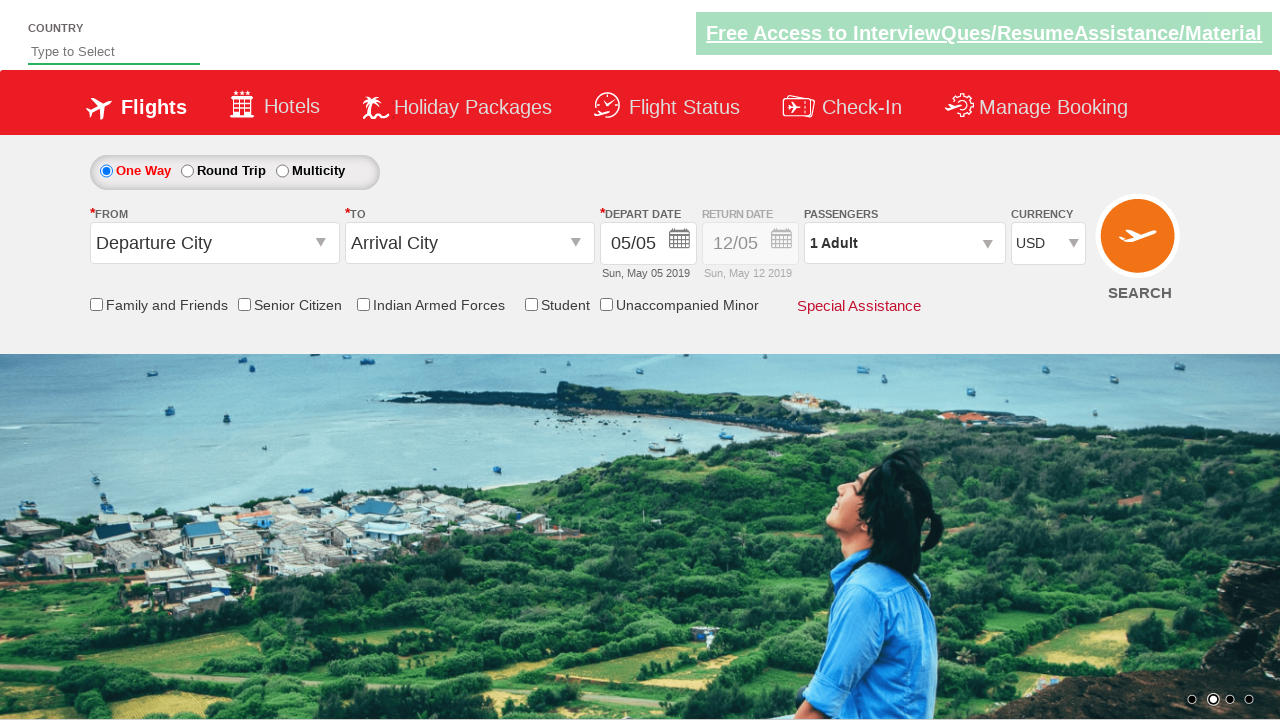

Selected dropdown option by visible text 'AED' on #ctl00_mainContent_DropDownListCurrency
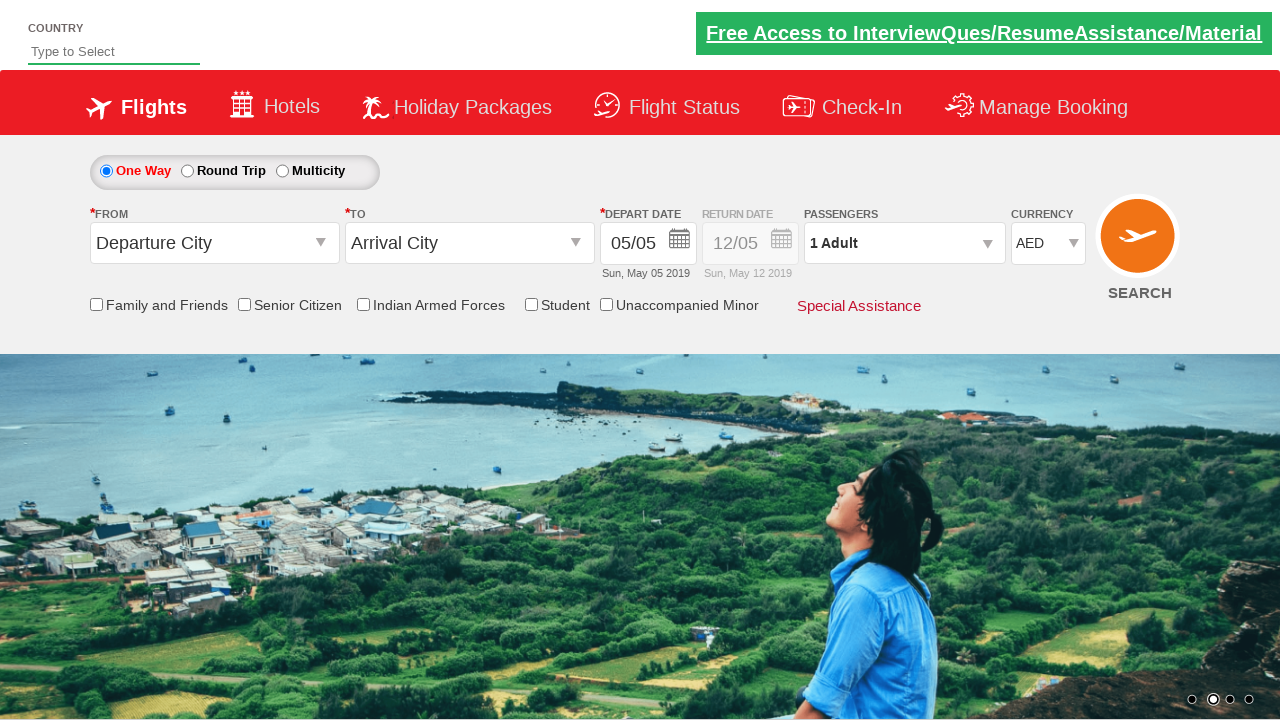

Selected dropdown option by value 'INR' on #ctl00_mainContent_DropDownListCurrency
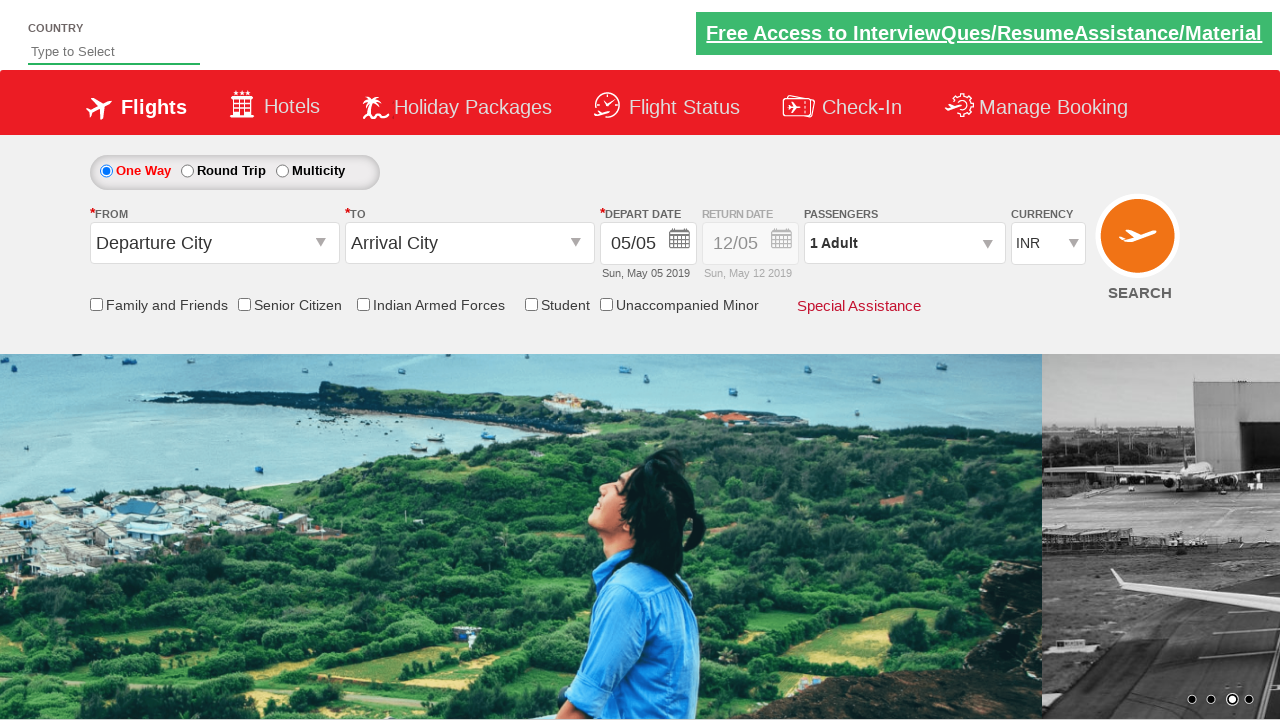

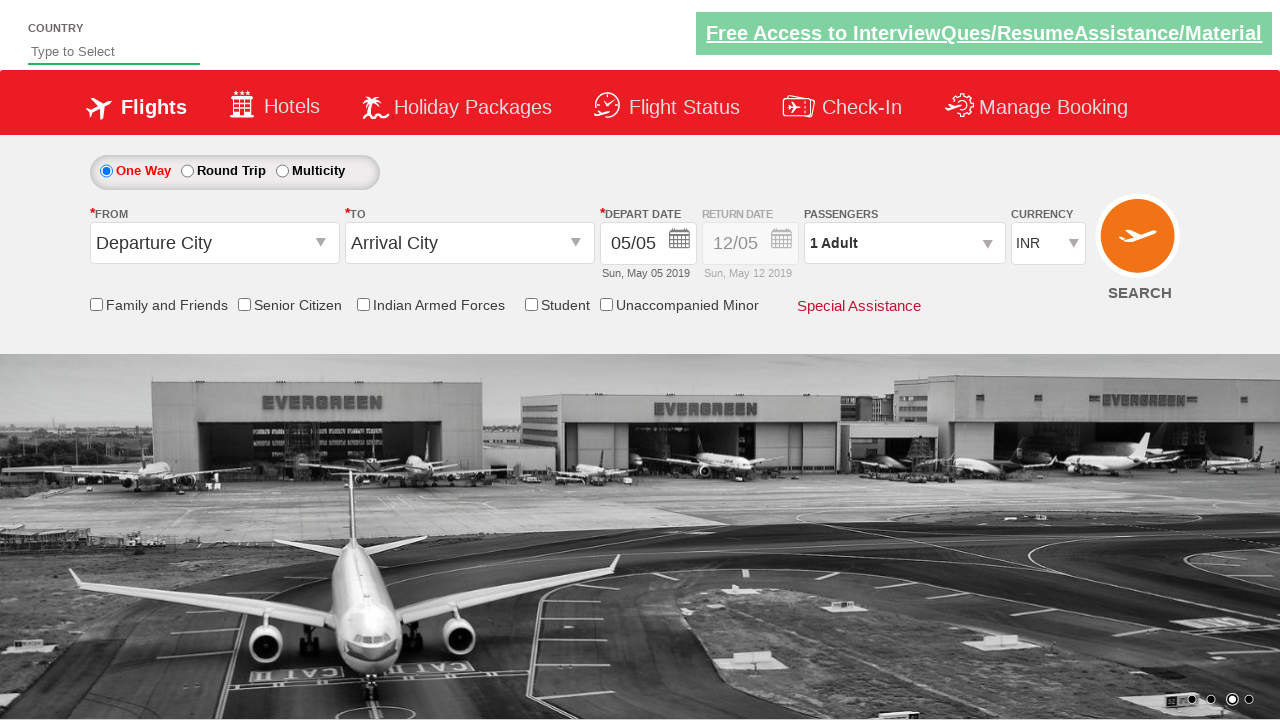